Tests creating a new category with title "c" and task "1", then verifies the task was created

Starting URL: http://qa-assignment.oblakogroup.ru/board/:nil21

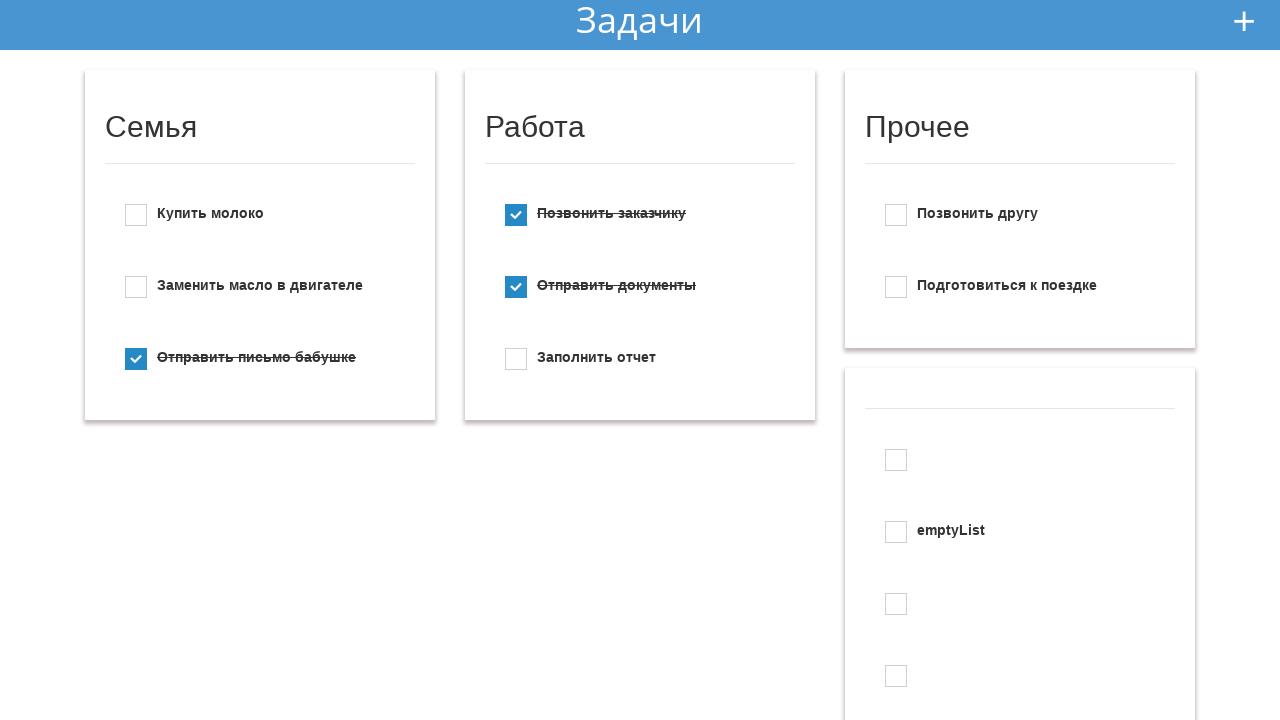

Clicked add new todo button at (1244, 21) on #add_new_todo
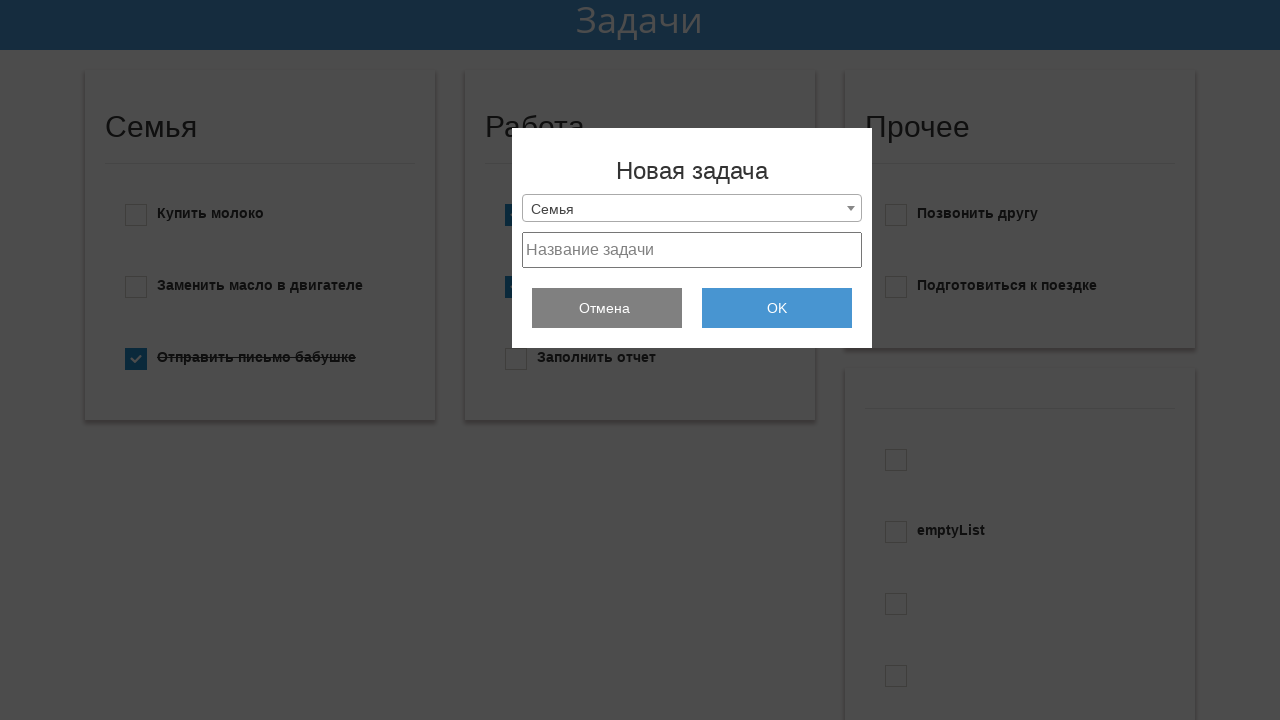

Clicked dropdown menu at (692, 208) on .selection
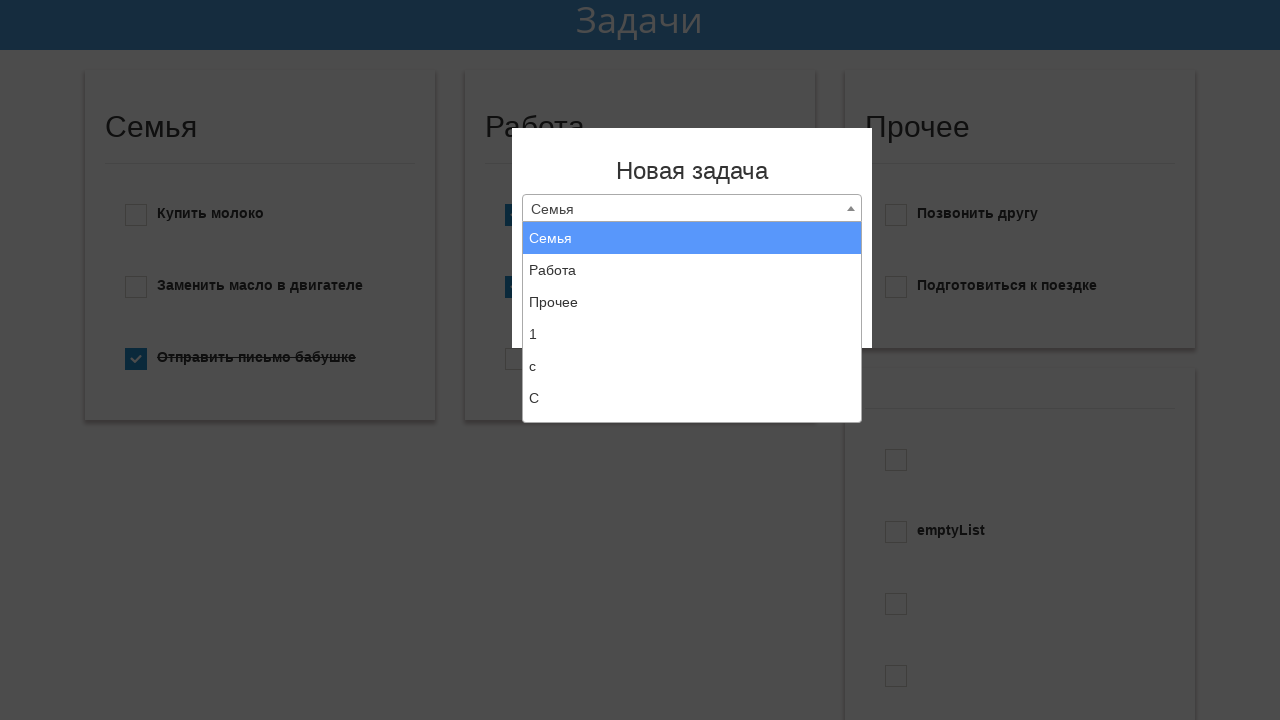

Selected 'Create new list' option at (692, 406) on xpath=//li[text()="Создать новый список"]
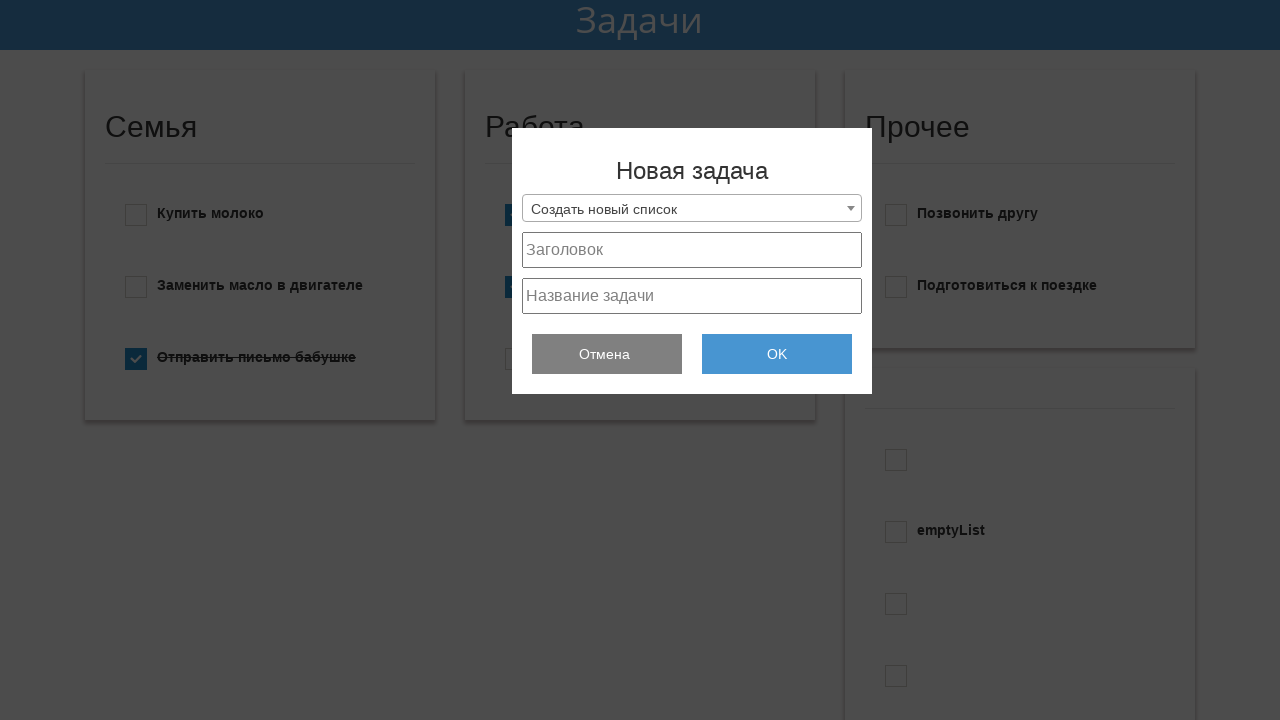

Clicked on list title field at (692, 250) on #project_title
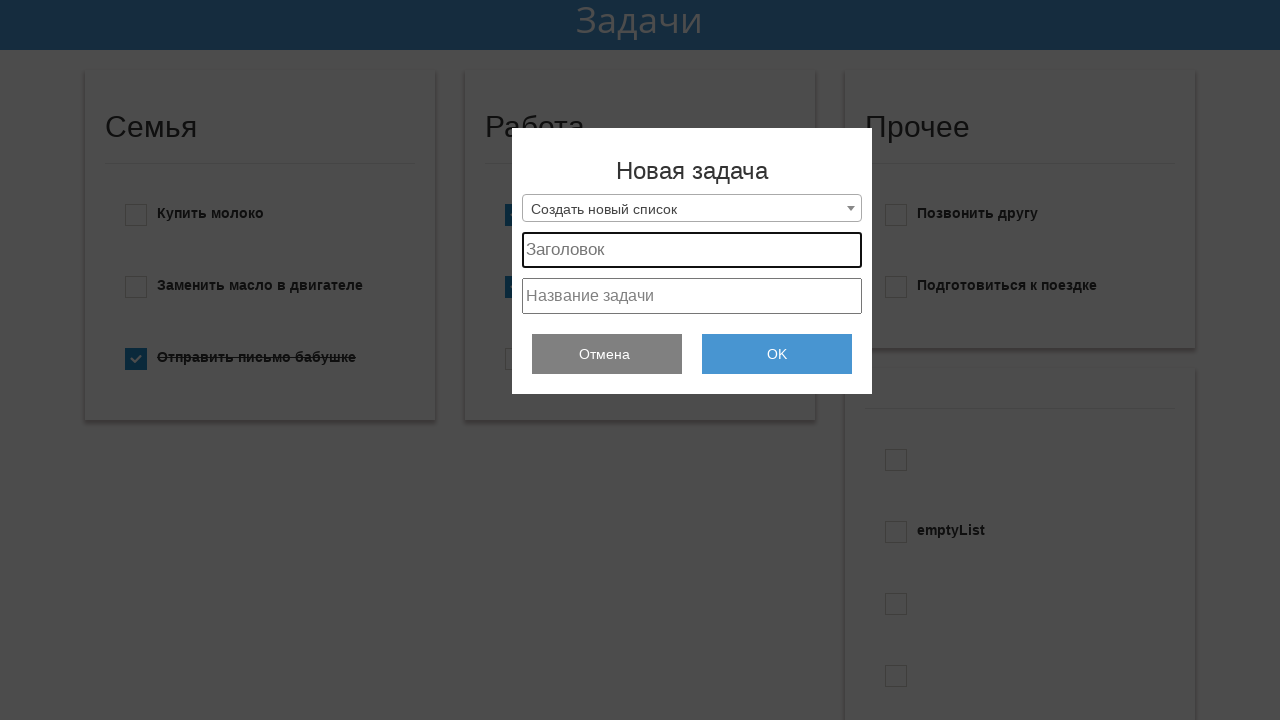

Entered category title 'c' on #project_title
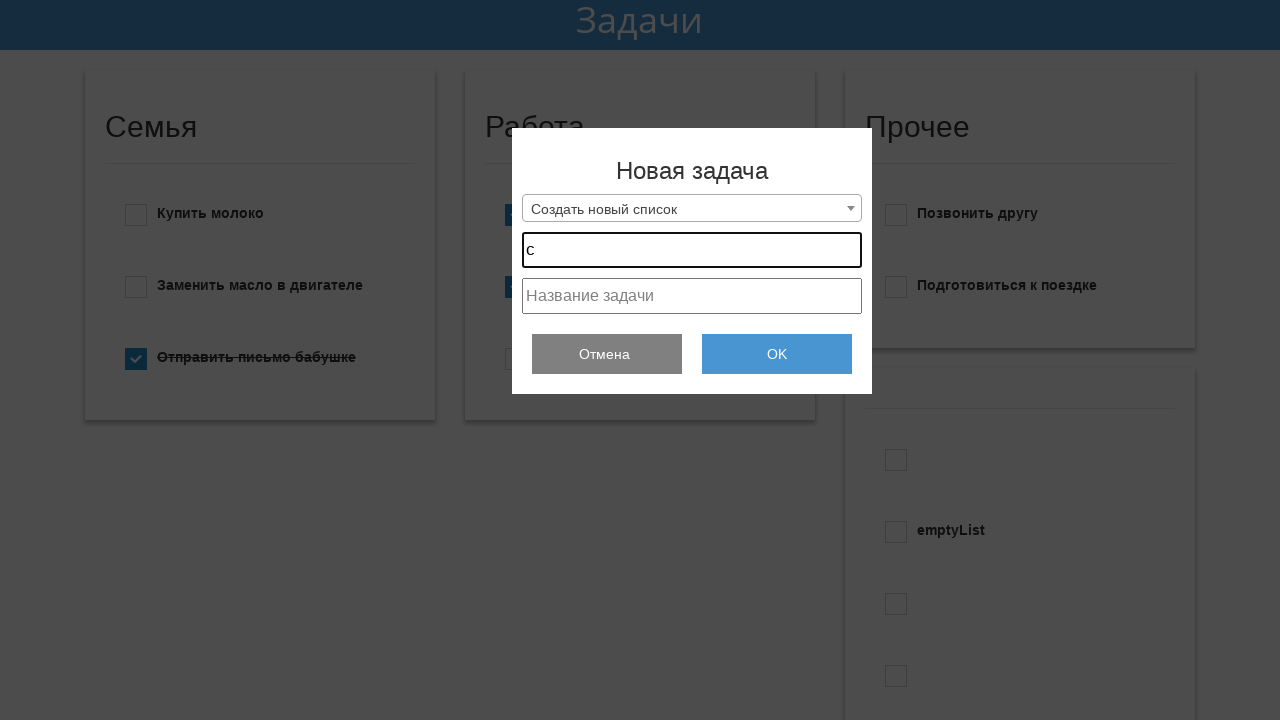

Clicked on task field at (692, 296) on #project_text
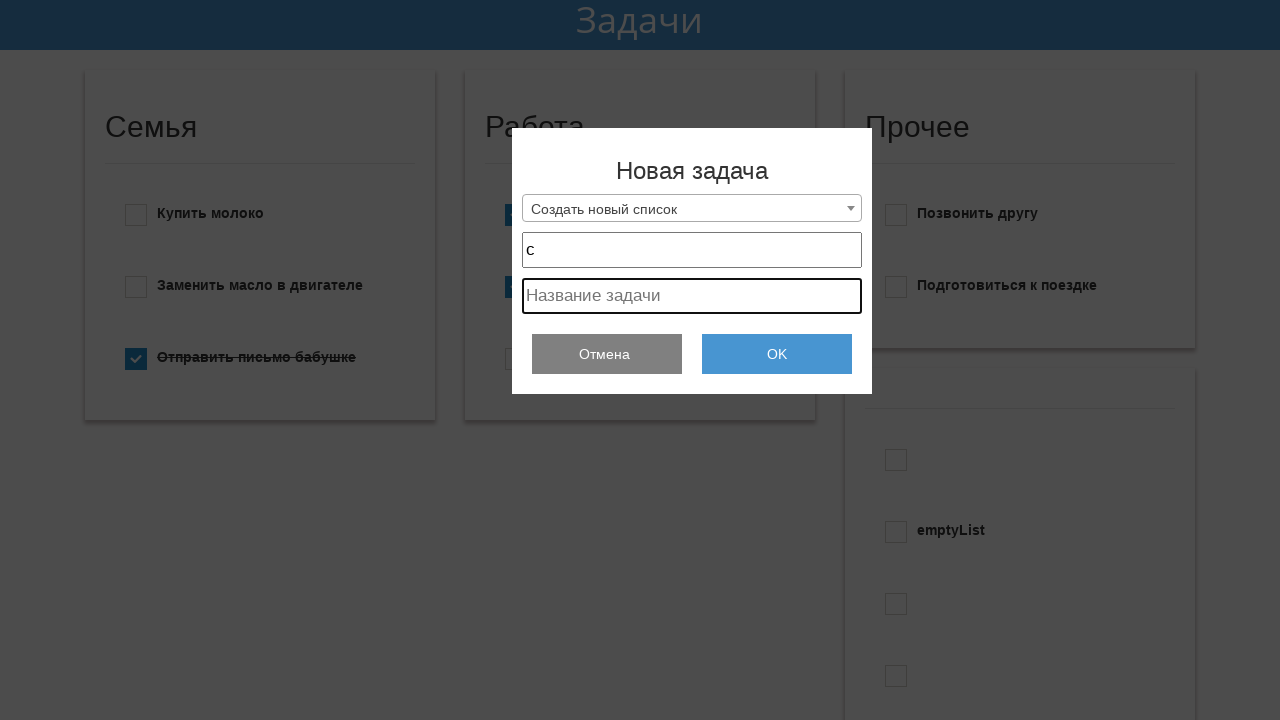

Entered task name '1' on #project_text
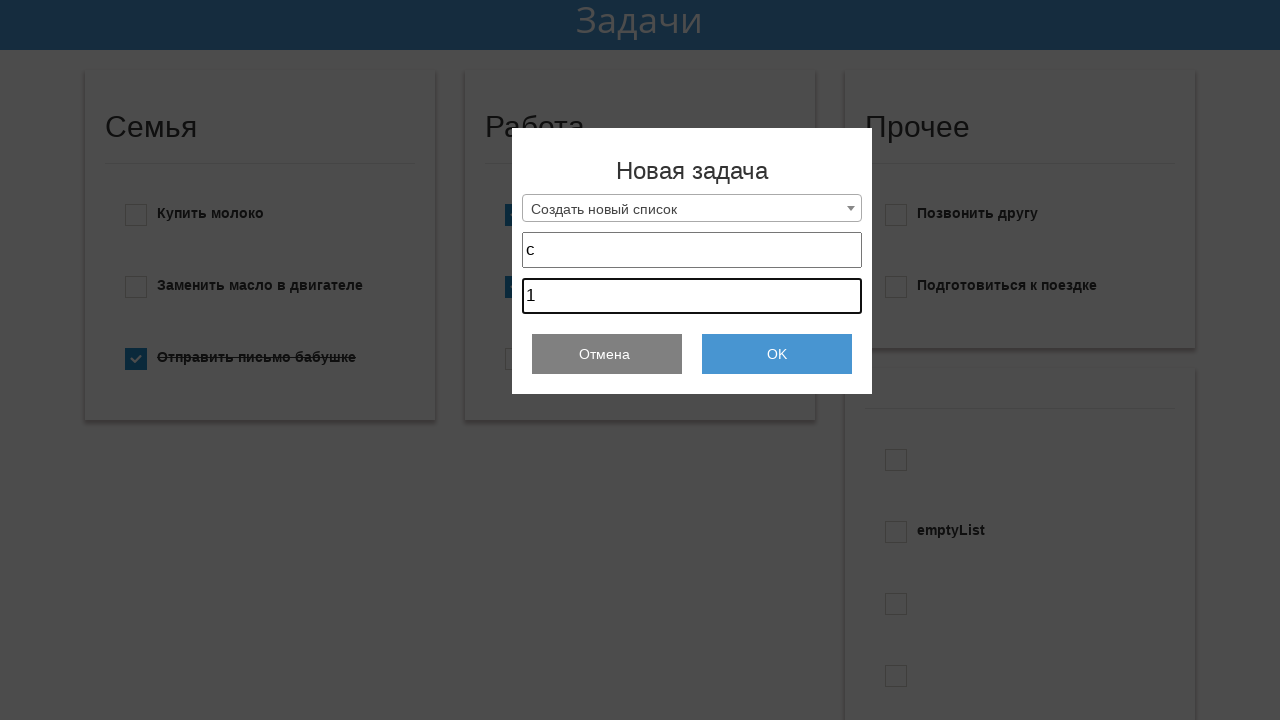

Clicked ok button to create category and task at (777, 354) on .add_todo
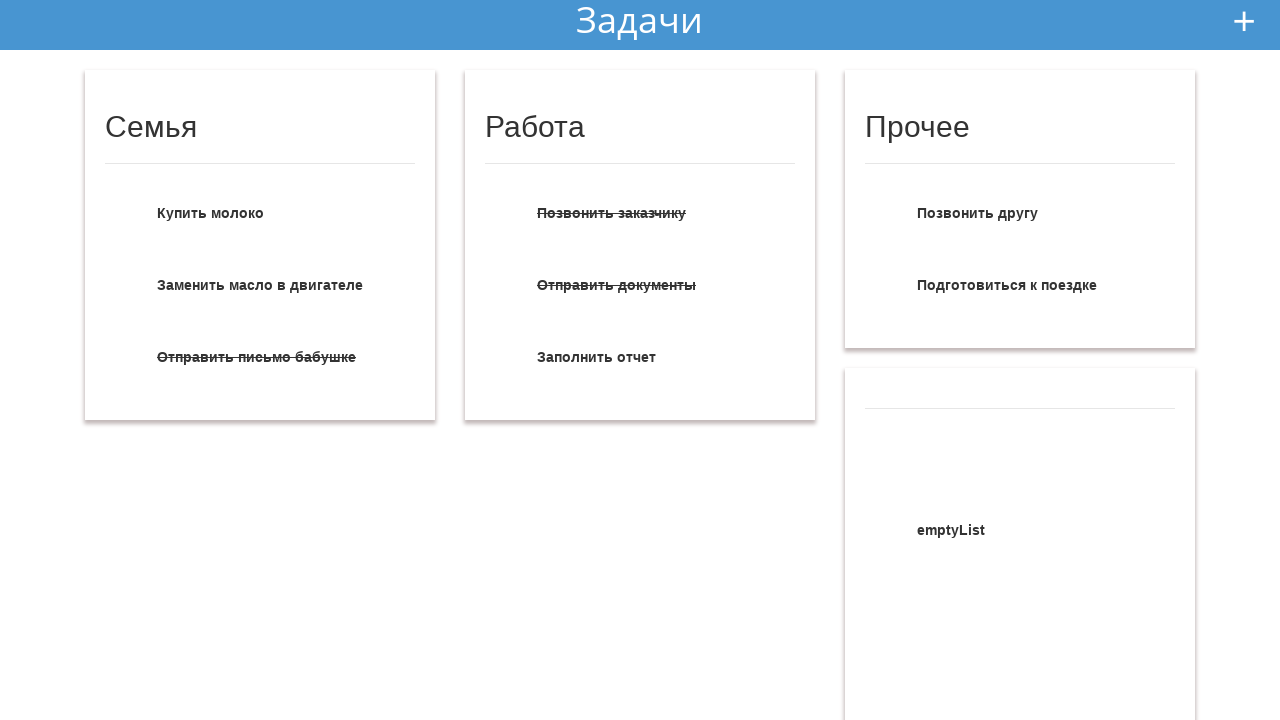

Verified task '1' was created under category 'c'
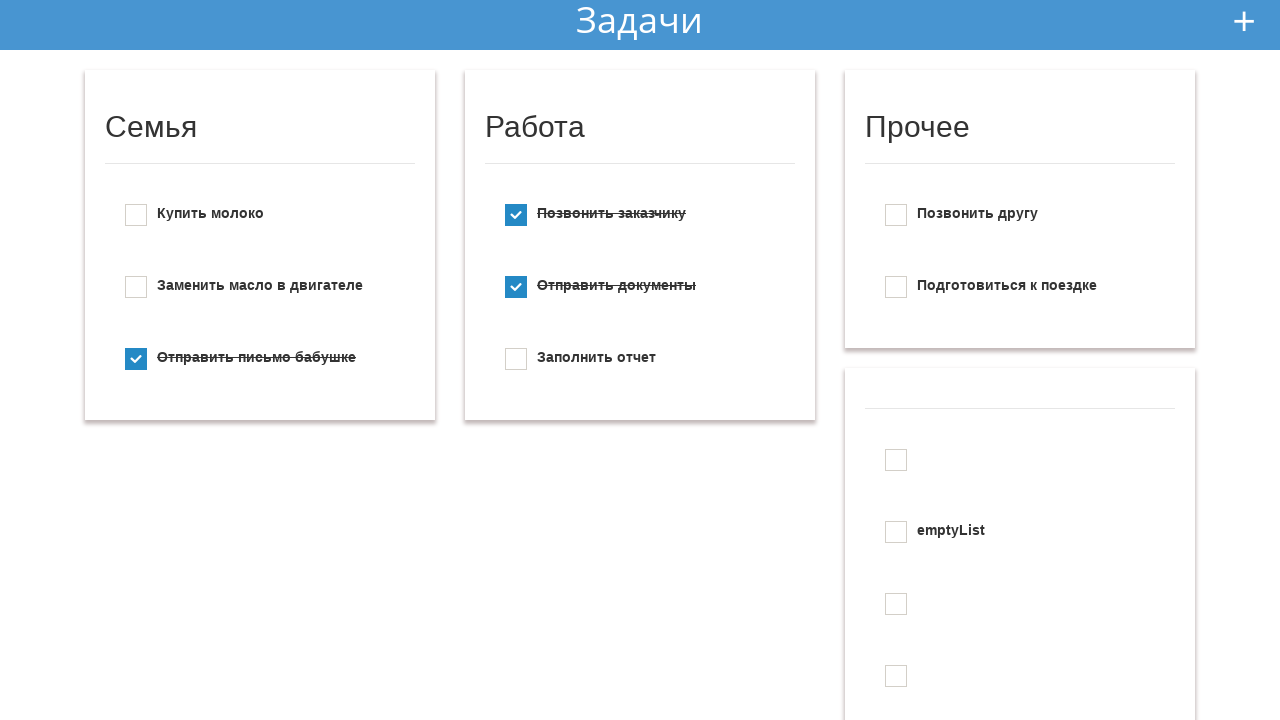

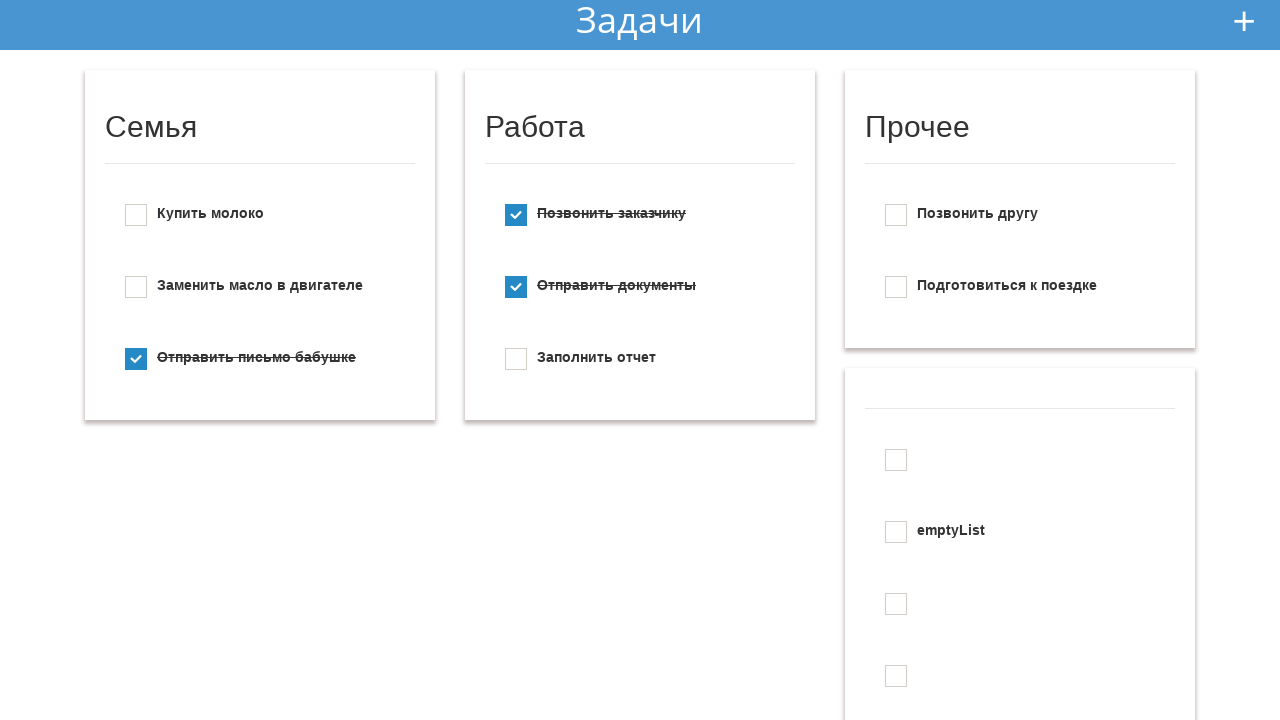